Tests prompt dialog by entering text and dismissing

Starting URL: https://testpages.eviltester.com/styled/alerts/alert-test.html

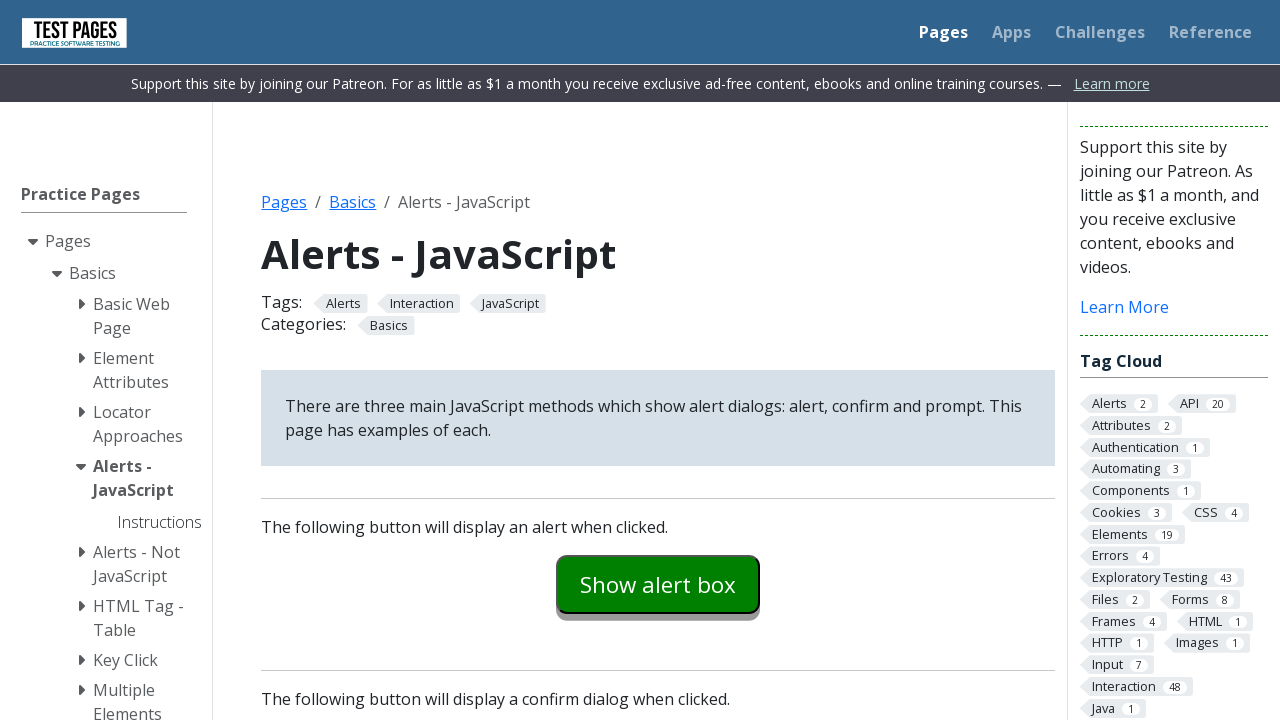

Set up dialog handler to dismiss prompts
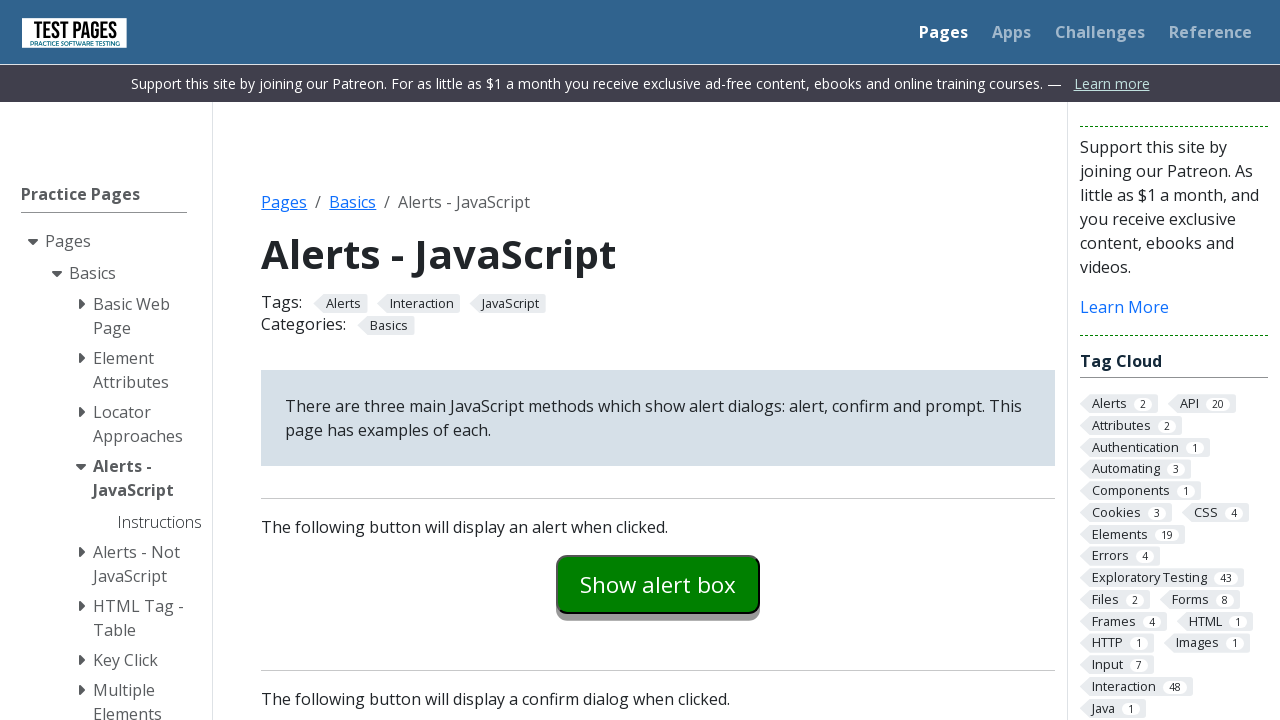

Clicked prompt example button at (658, 360) on #promptexample
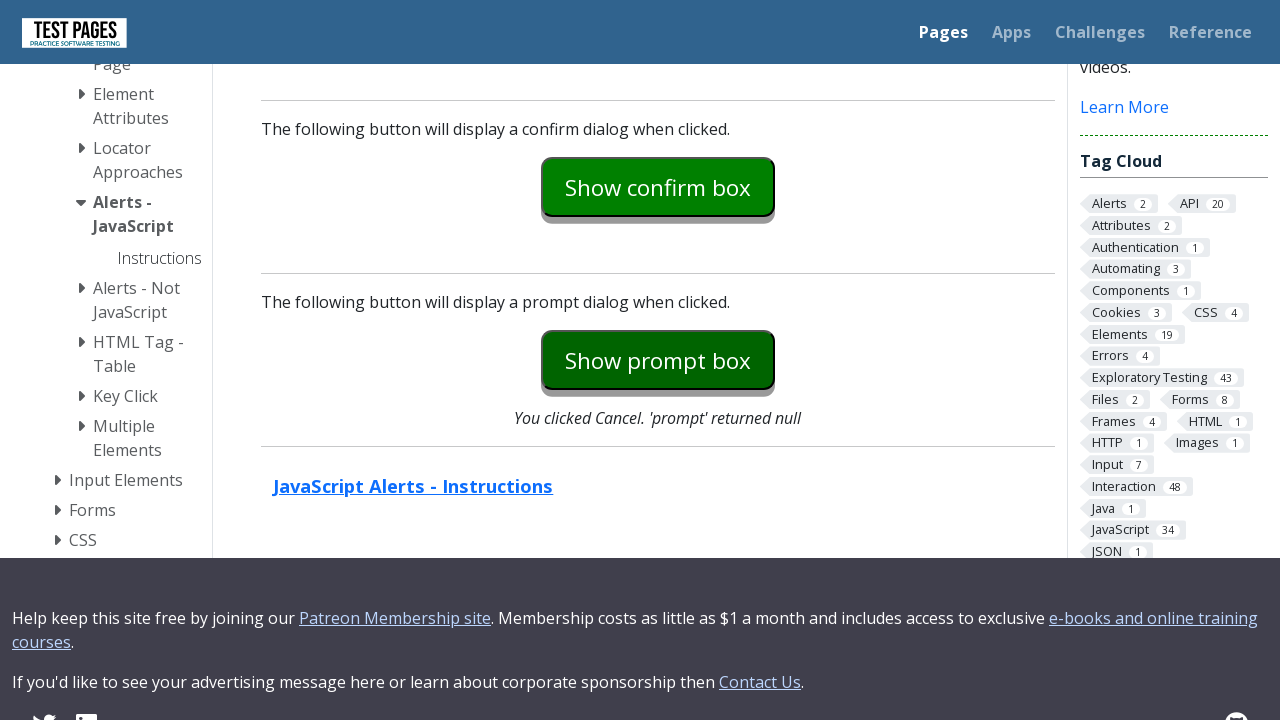

Prompt explanation text loaded after dismissing dialog
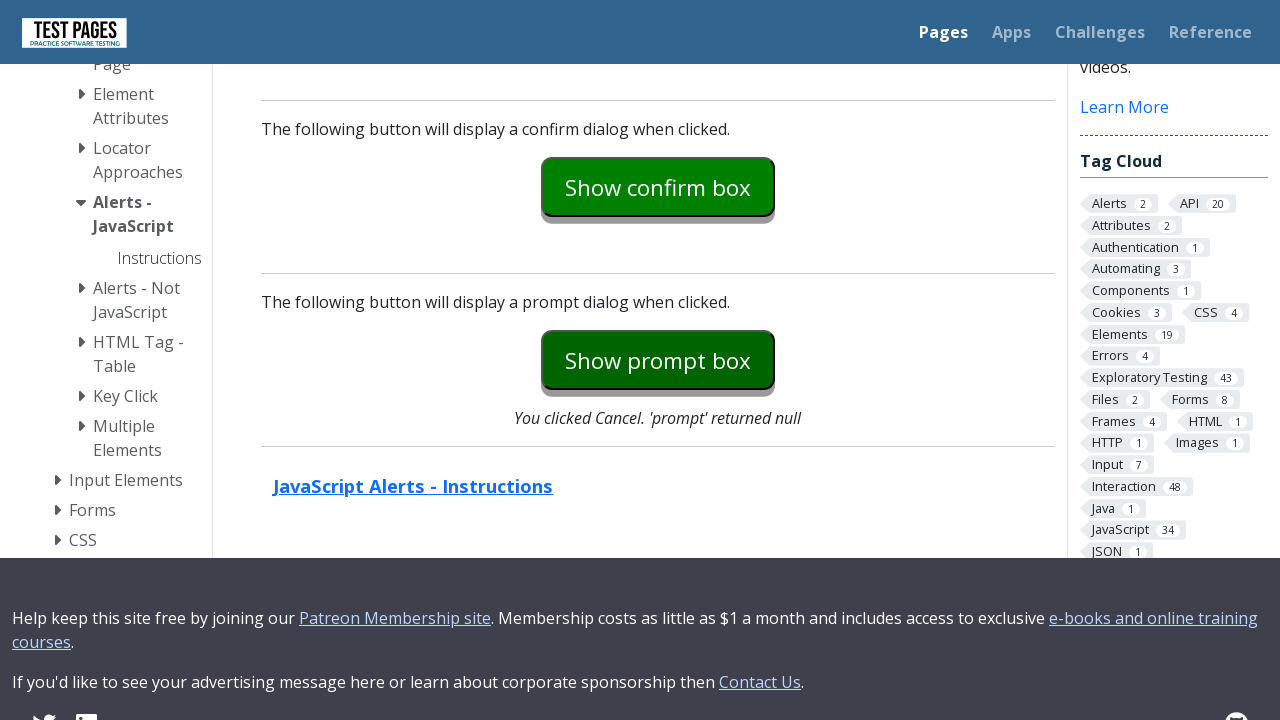

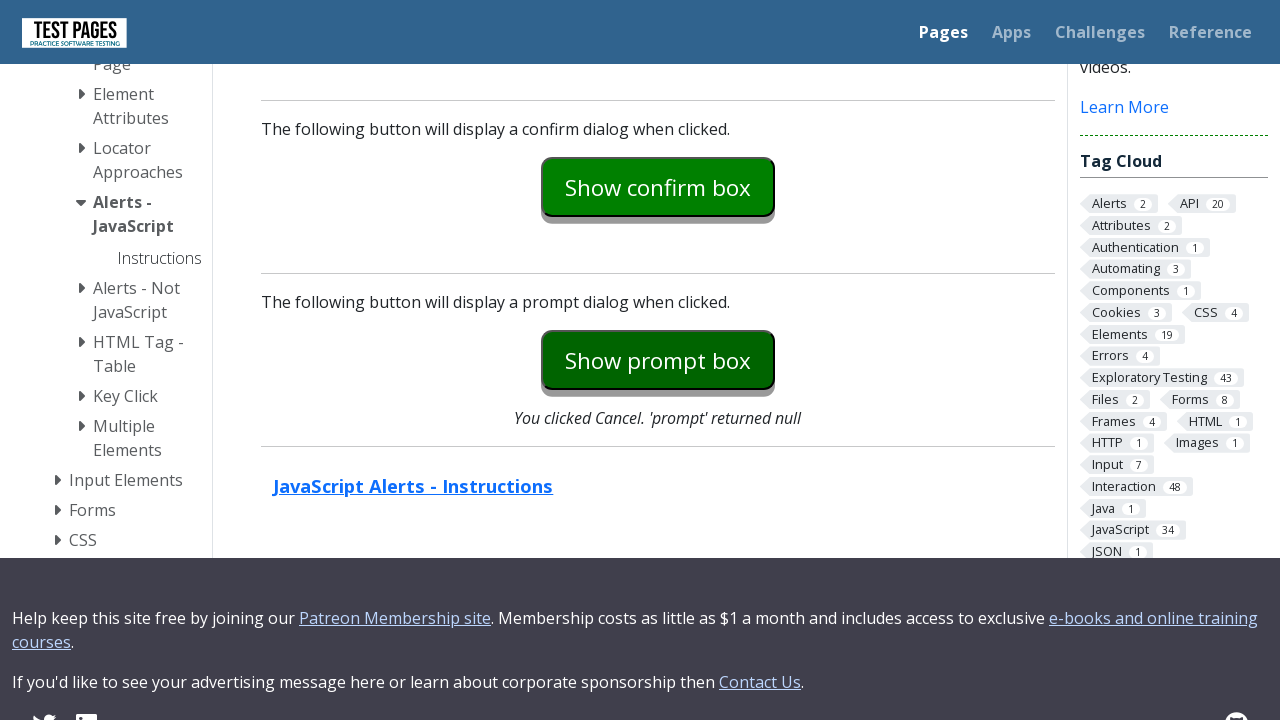